Tests JavaScript execution on Selenium's website by triggering an alert dialog, accepting it, and then clicking the WebDriver "Read More" button using JavaScript.

Starting URL: https://www.selenium.dev

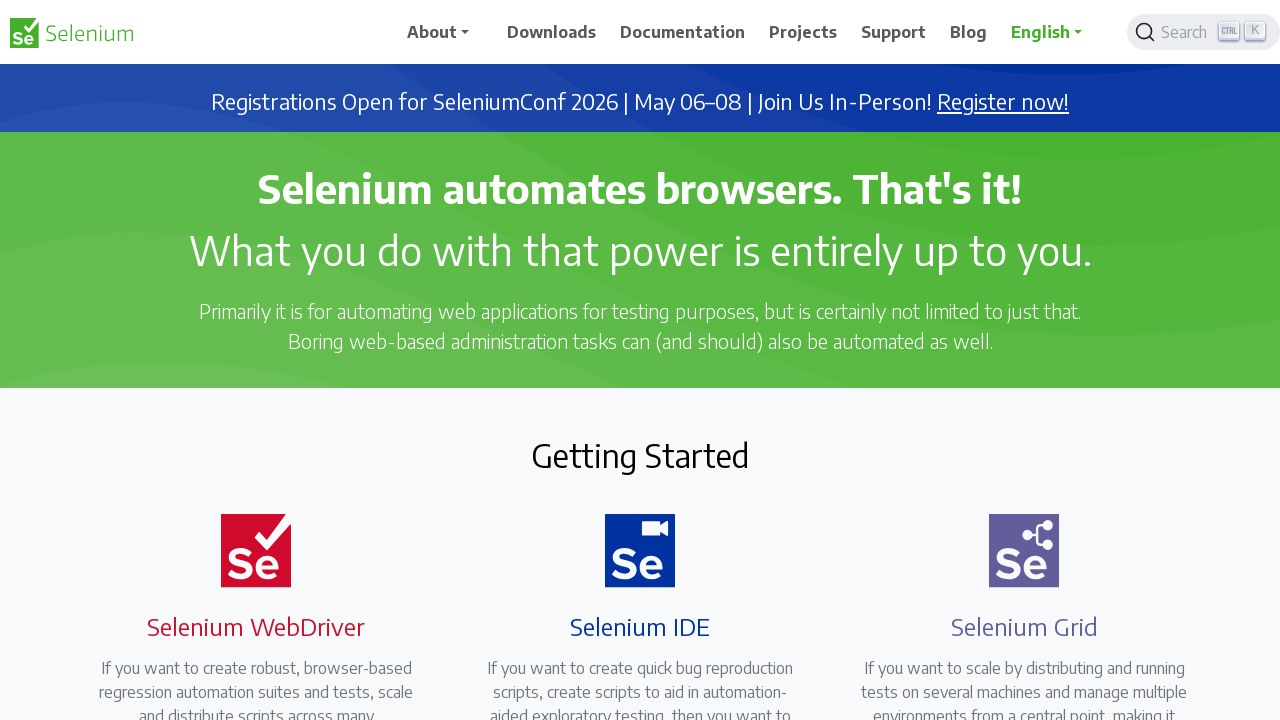

Executed JavaScript to trigger alert dialog with 'Hello Selenium!!'
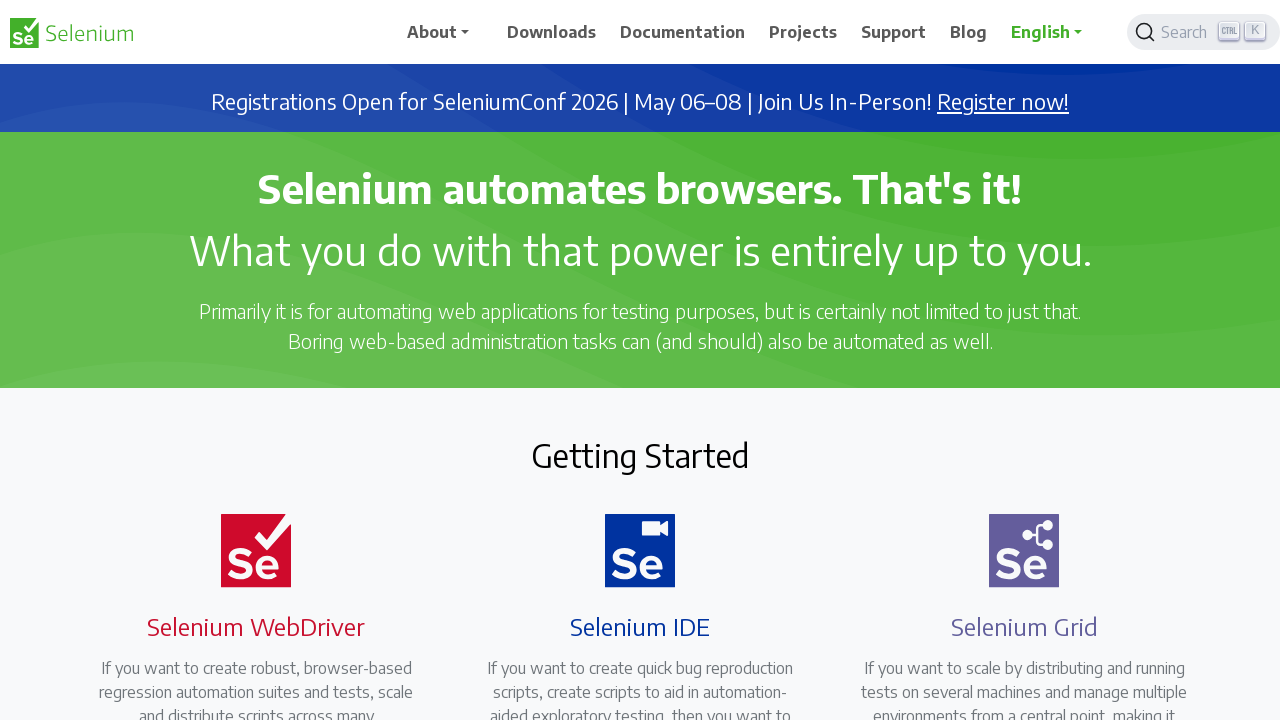

Set up dialog handler to accept alerts
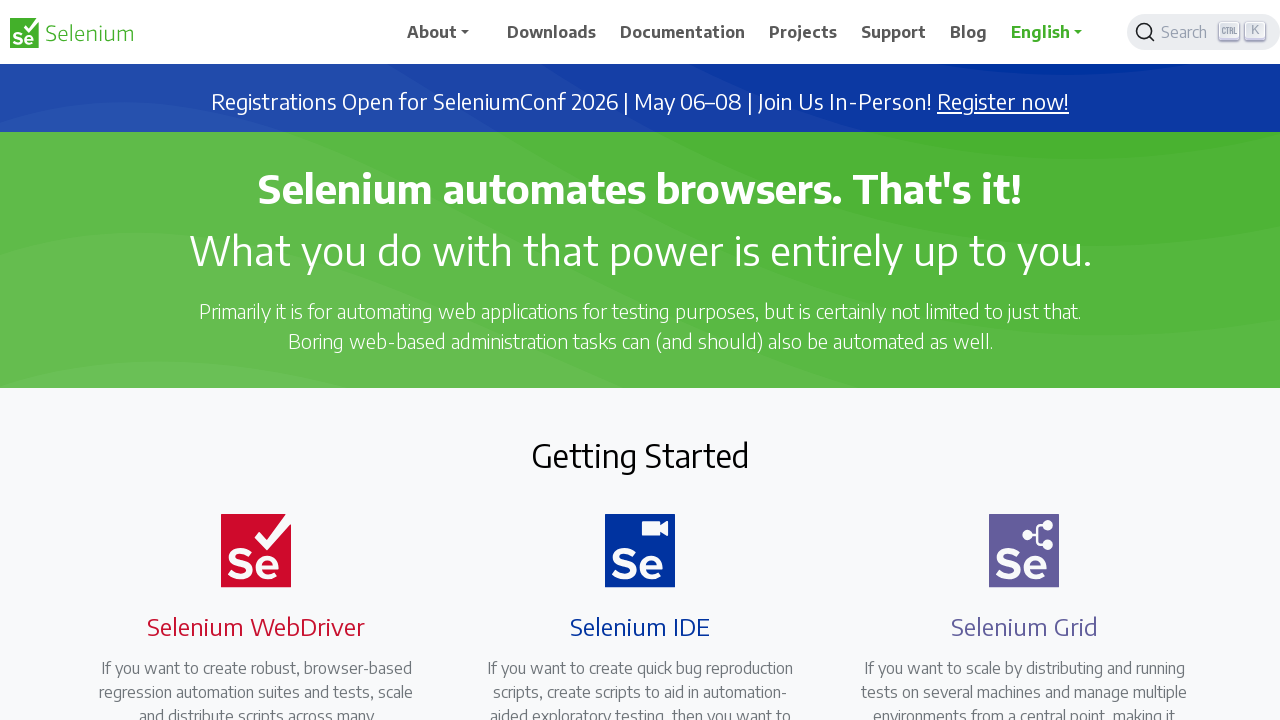

Re-triggered alert dialog and accepted it
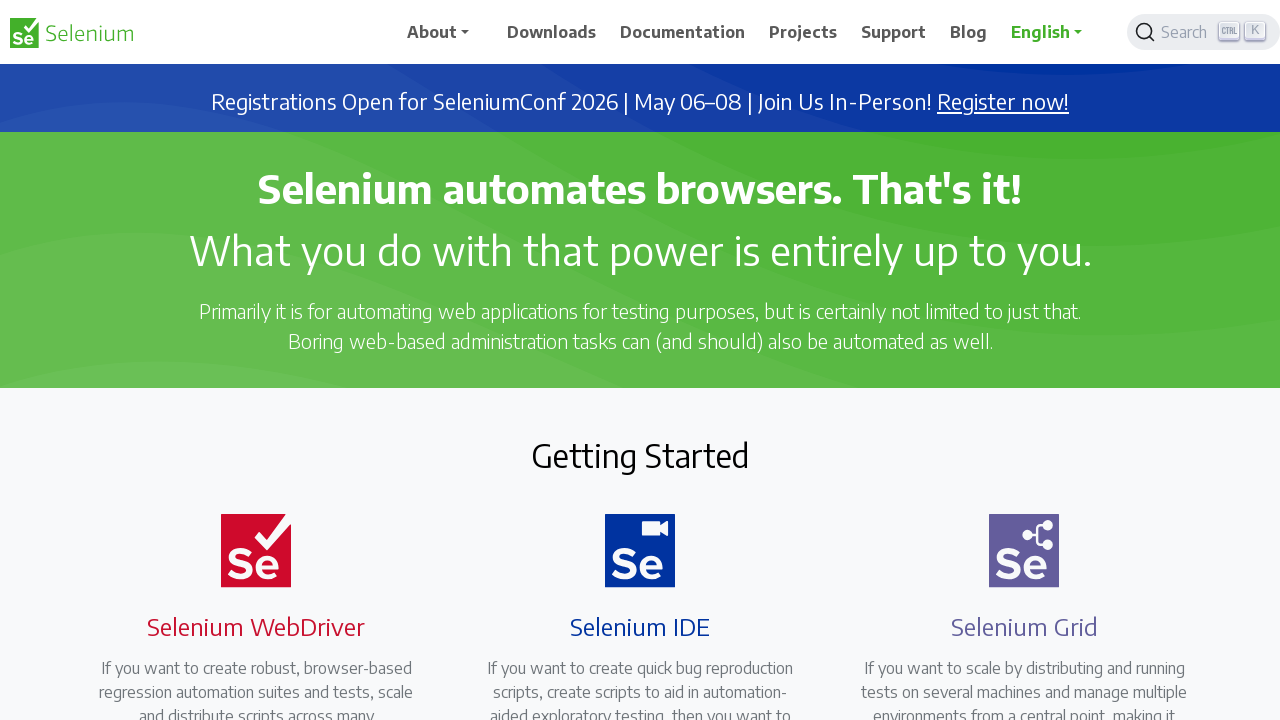

WebDriver 'Read More' button element loaded on page
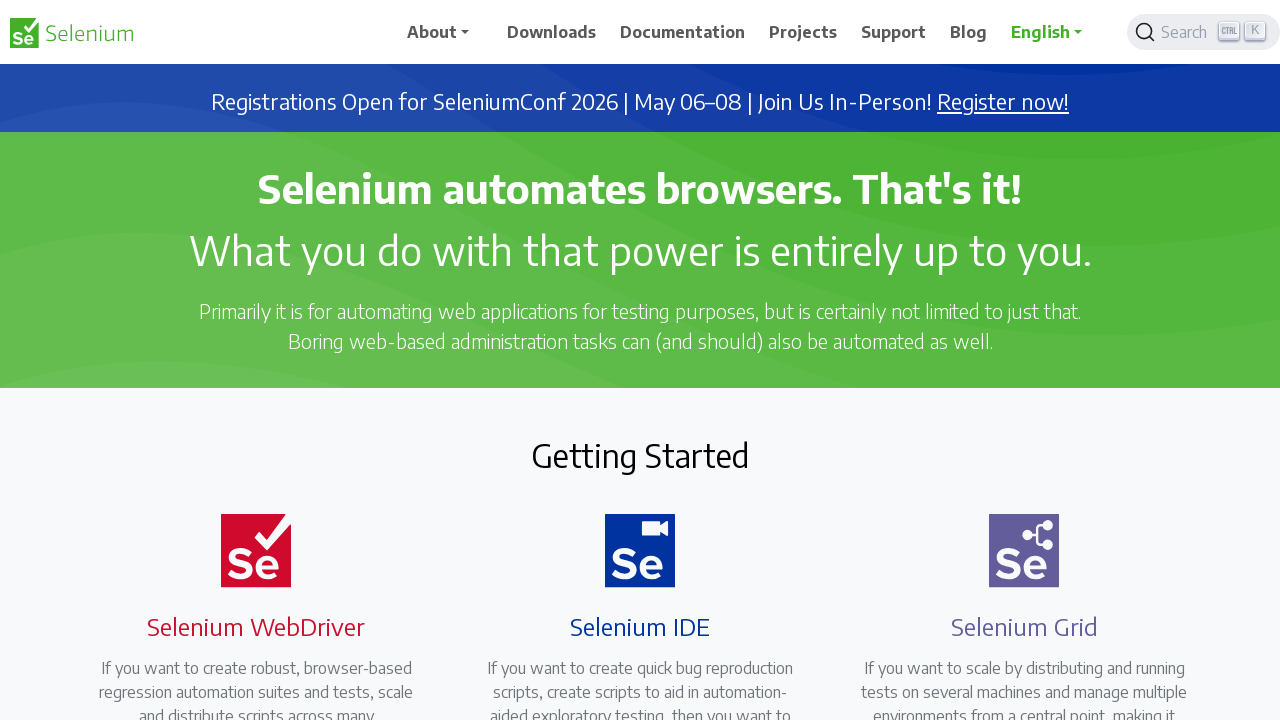

Located WebDriver 'Read More' button element
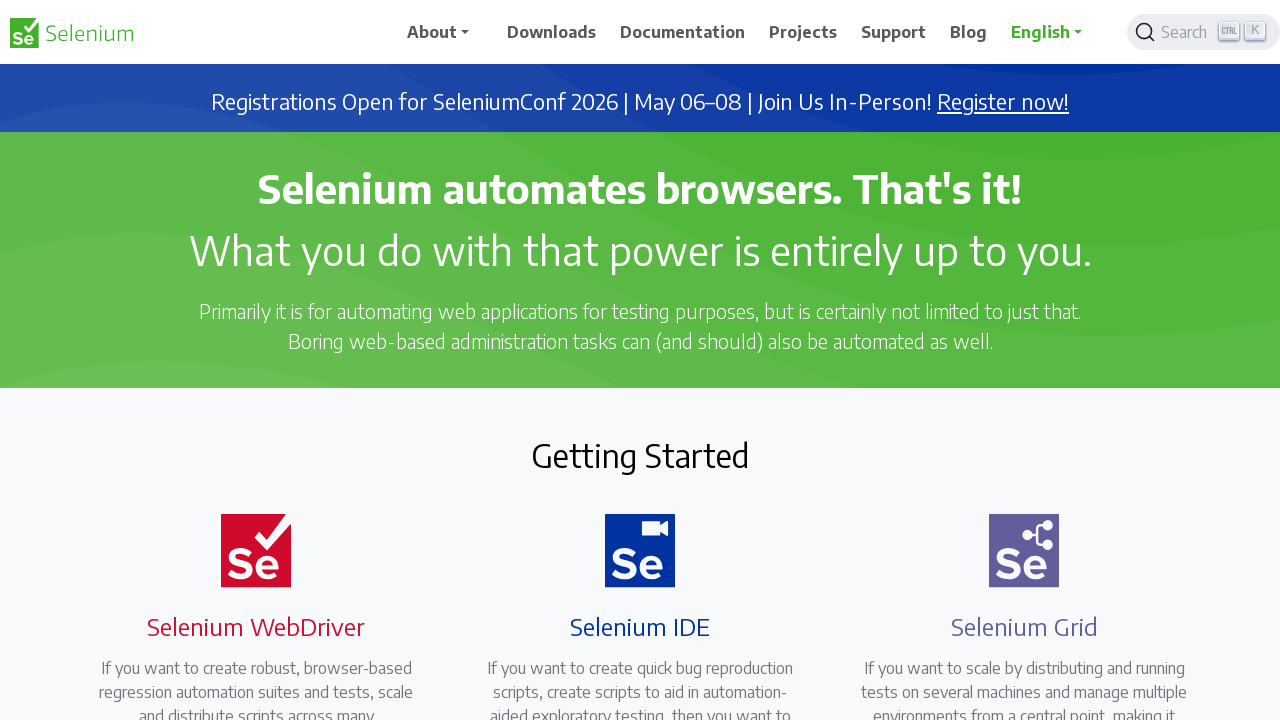

Clicked WebDriver 'Read More' button using JavaScript execution
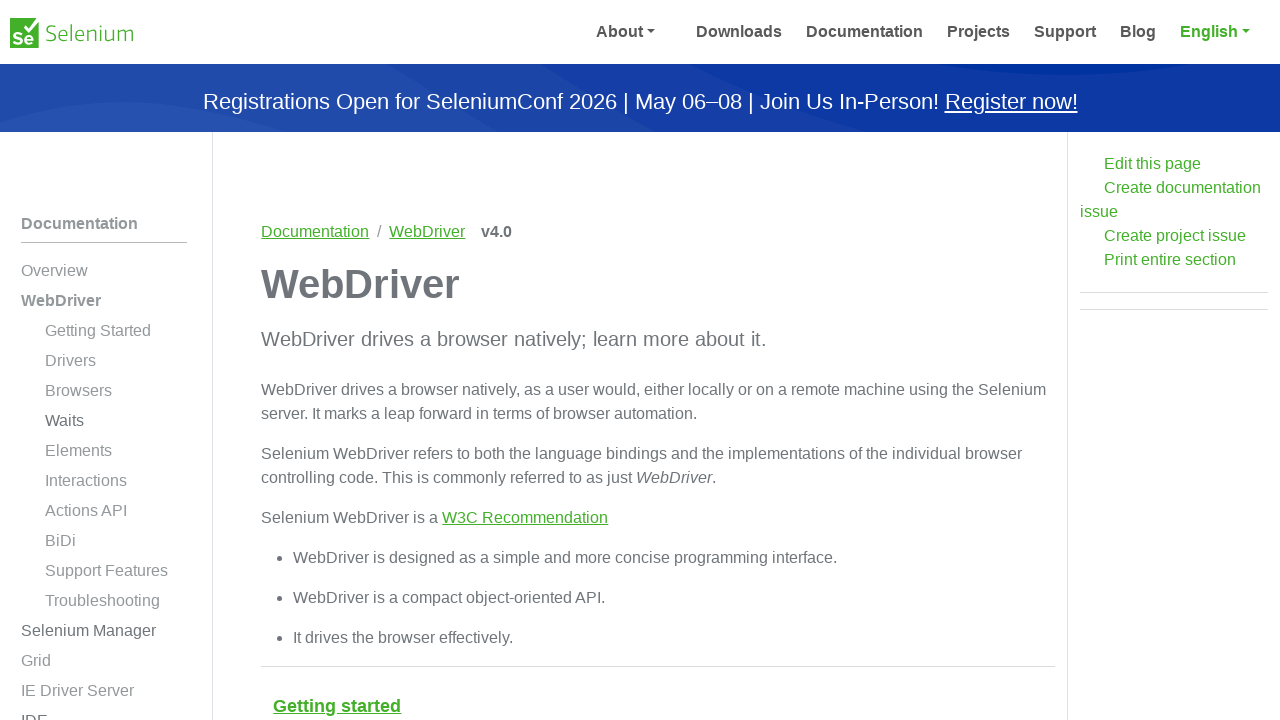

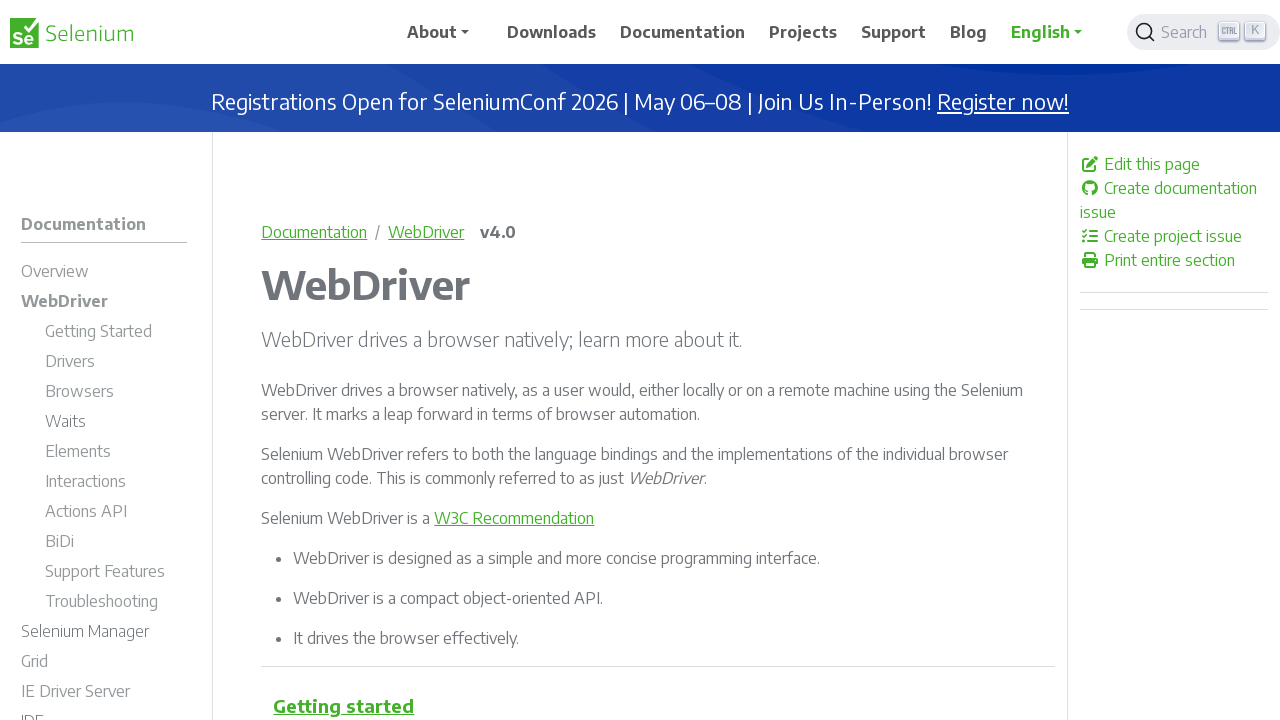